Tests form submission by clicking a calculated link text, then filling out a form with first name, last name, city, and country fields before submitting

Starting URL: http://suninjuly.github.io/find_link_text

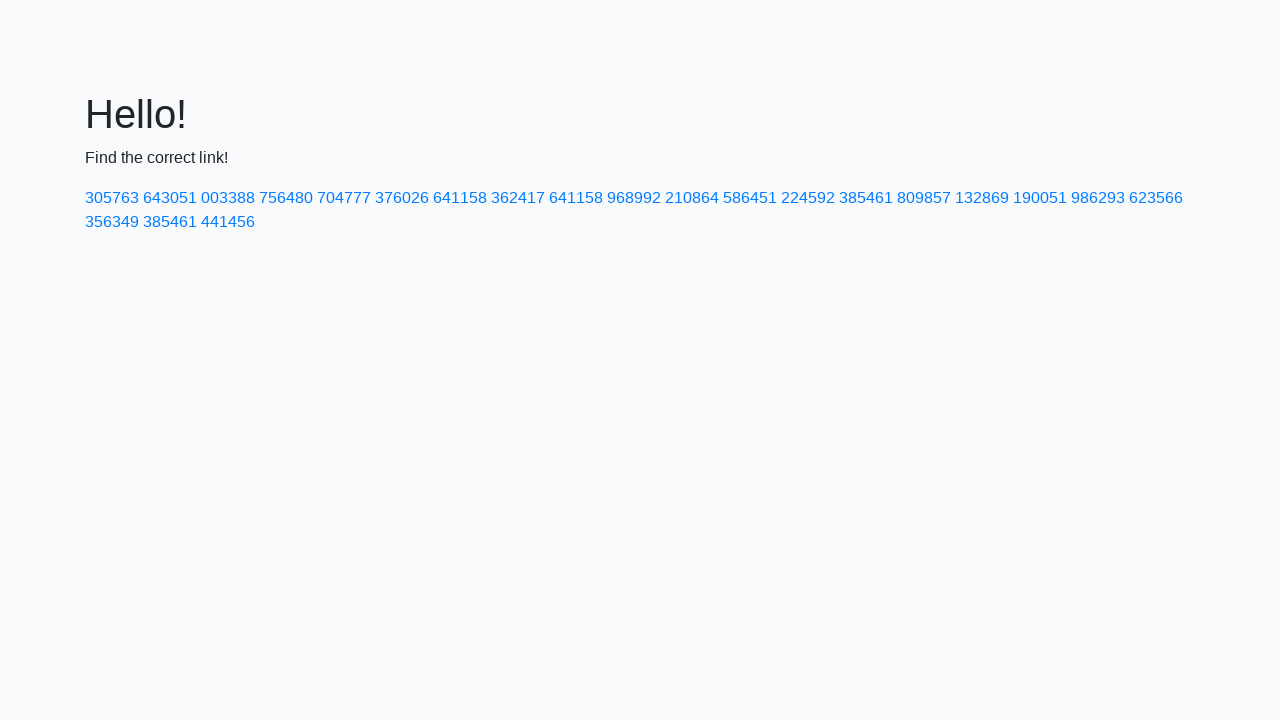

Clicked on calculated link text (224118) at (808, 198) on text=224592
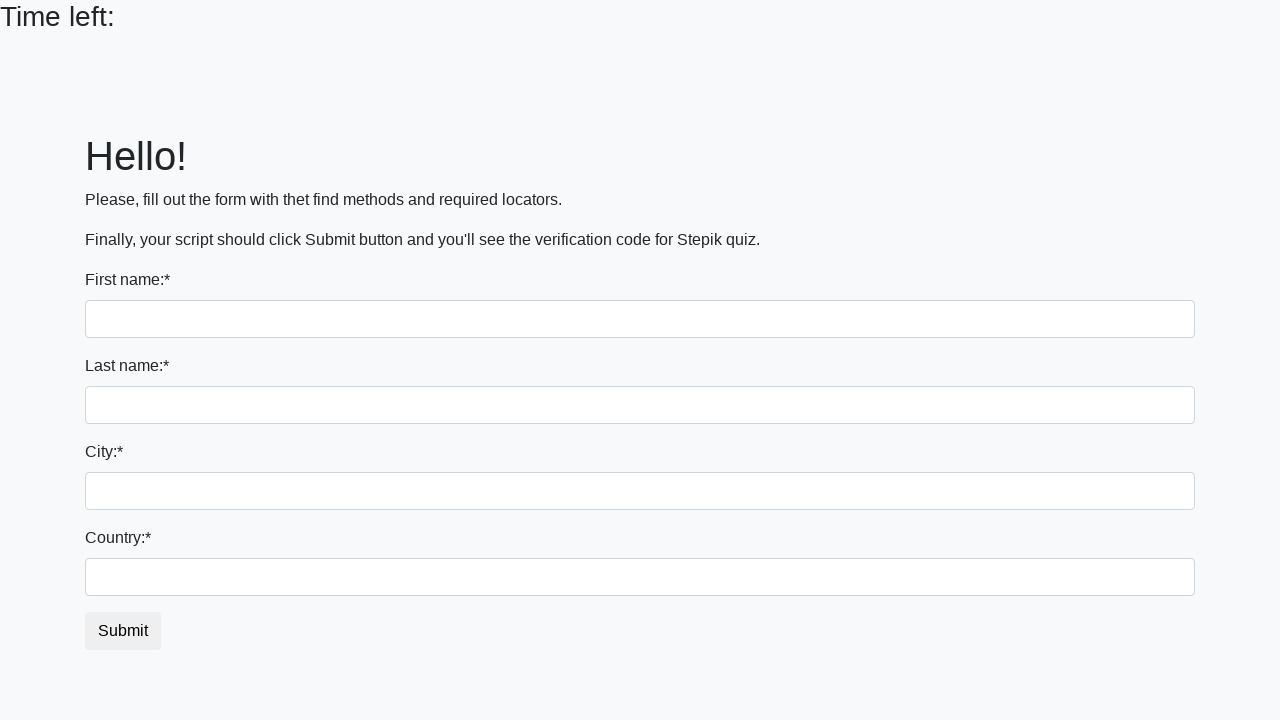

Filled first name field with 'Ivan' on input
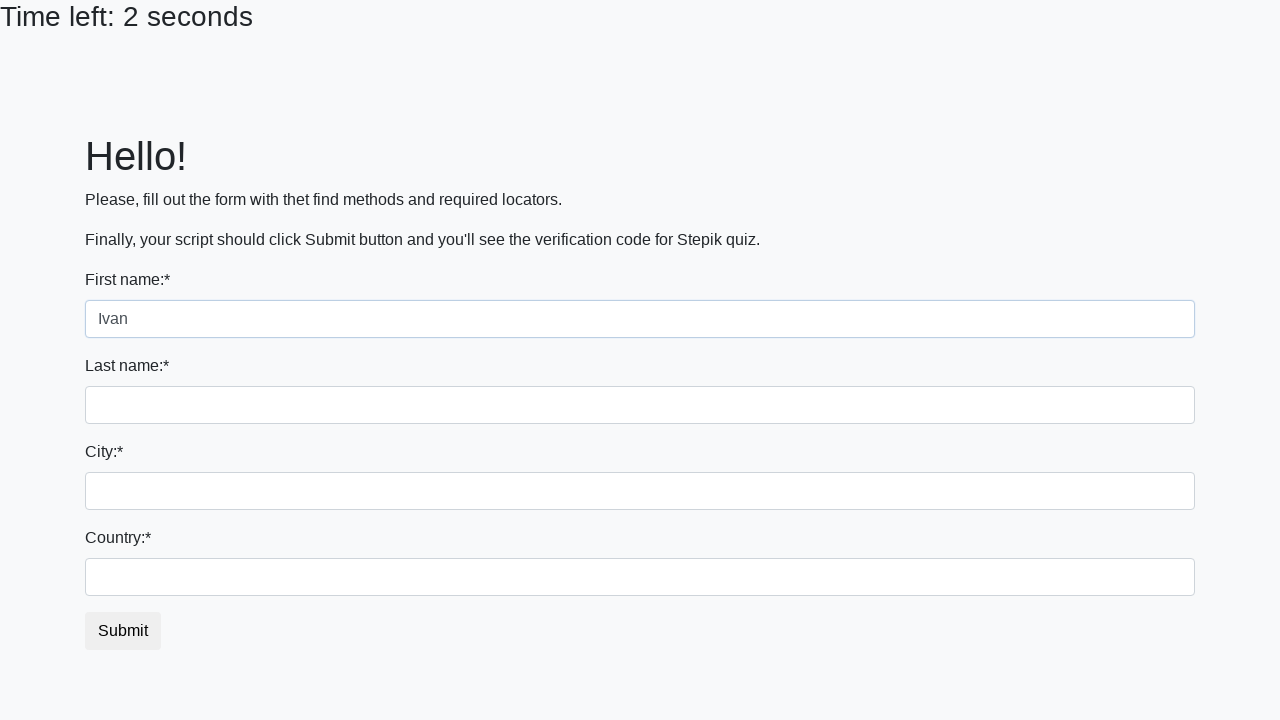

Filled last name field with 'Petrov' on input[name='last_name']
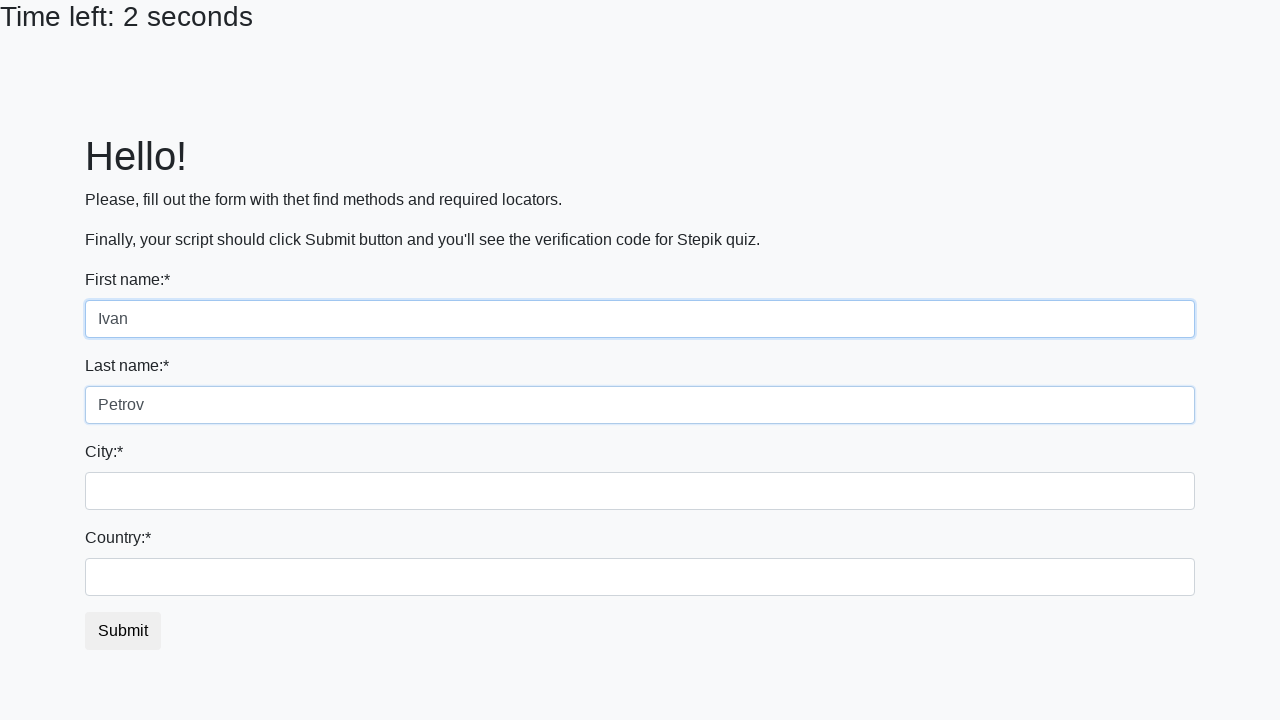

Filled city field with 'Smolensk' on .form-control.city
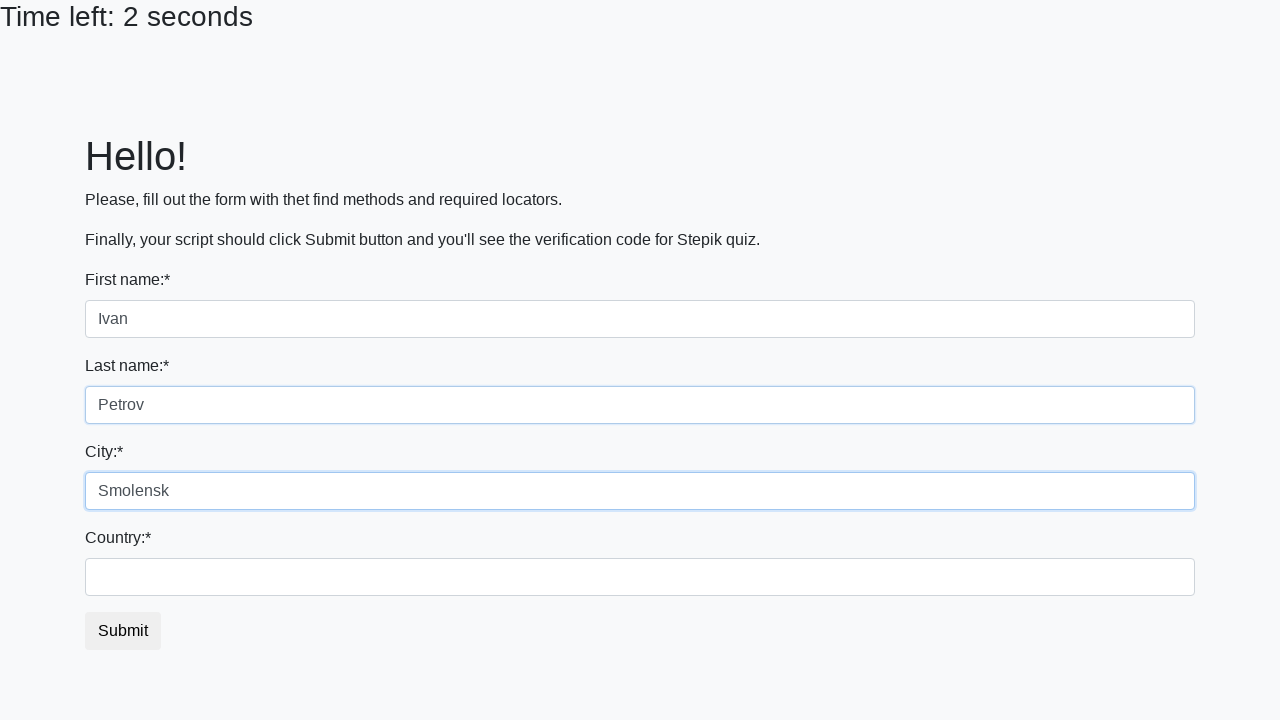

Filled country field with 'Russia' on #country
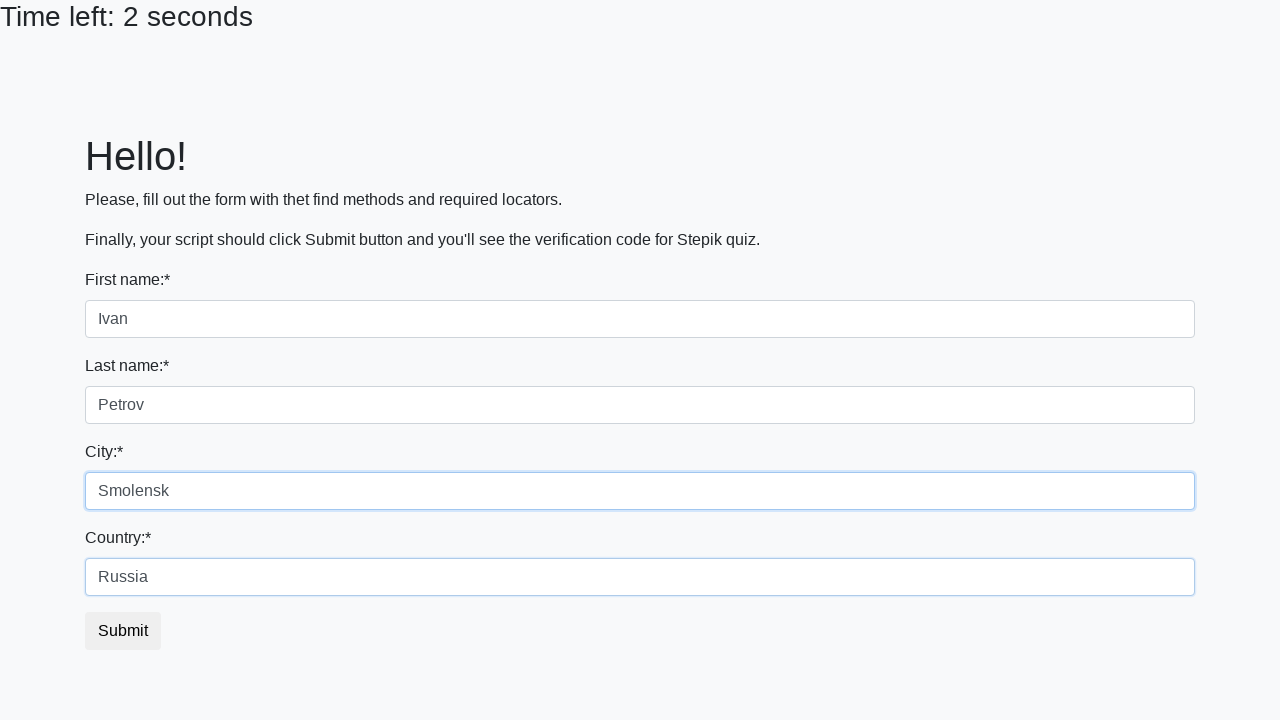

Clicked form submit button at (123, 631) on button.btn
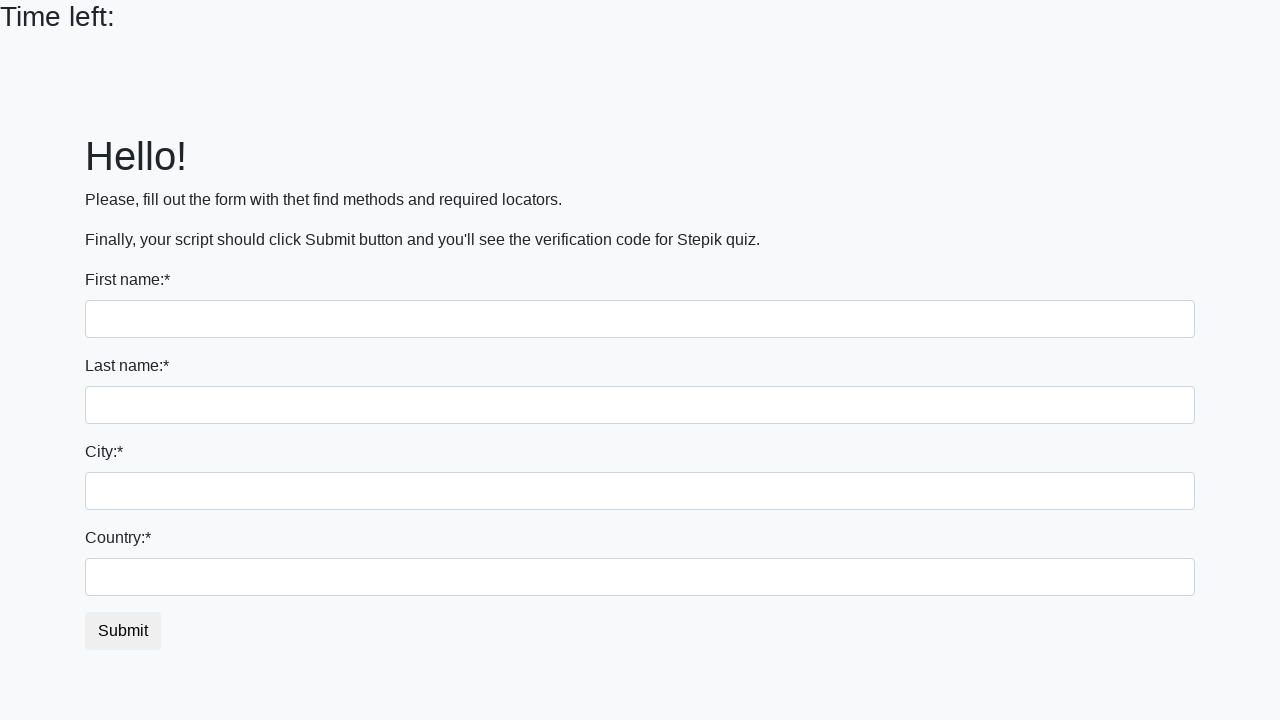

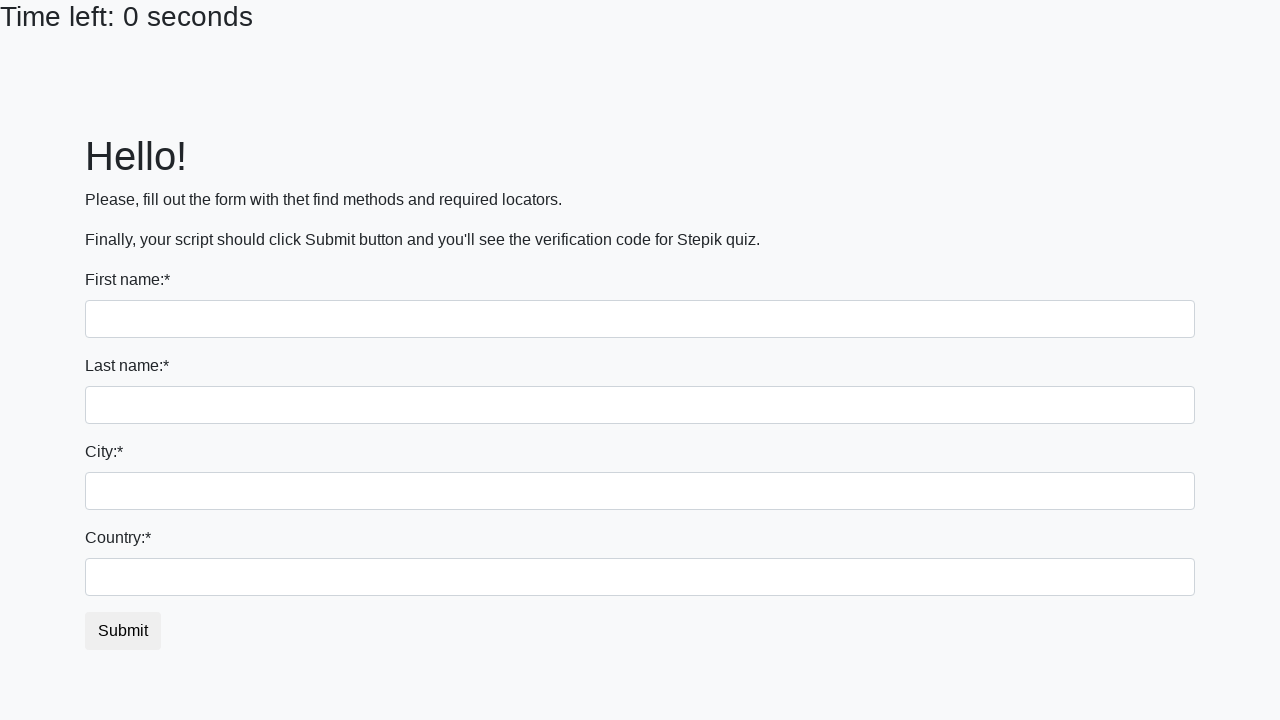